Tests drag and drop functionality by dragging an image element into a trash container within an iframe

Starting URL: https://www.globalsqa.com/demo-site/draganddrop/

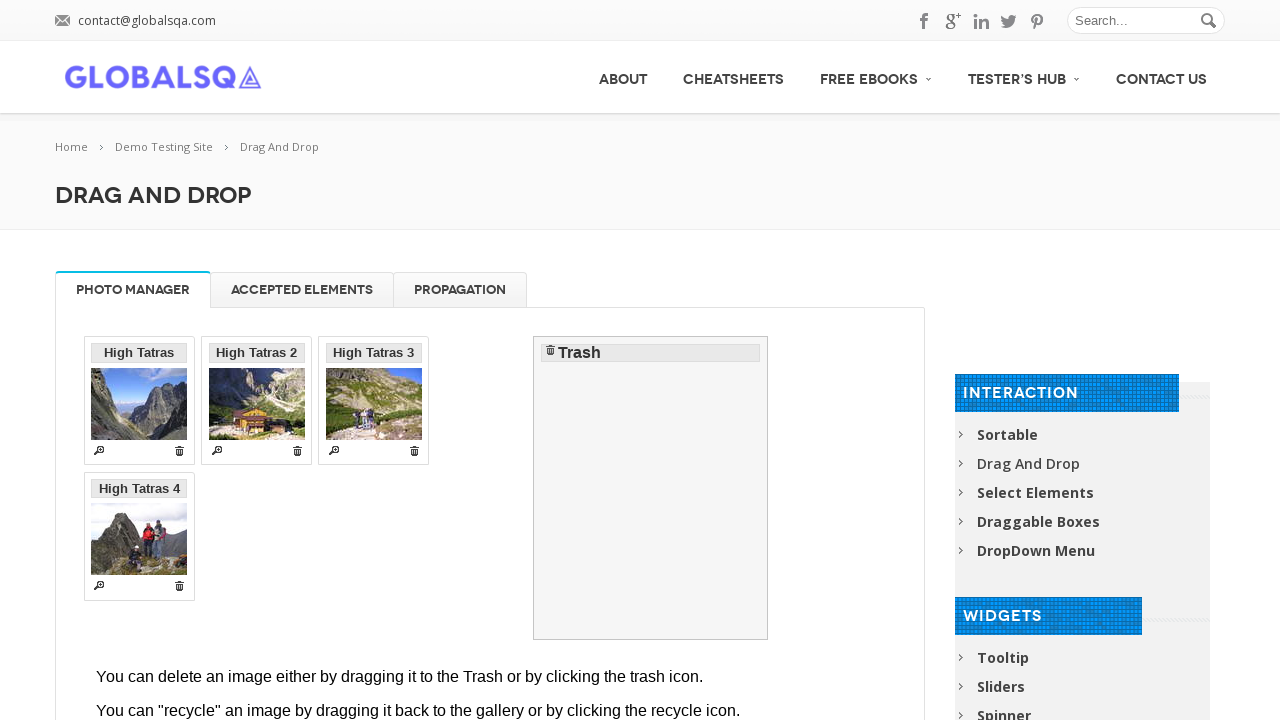

Located iframe at index 2 containing drag and drop elements
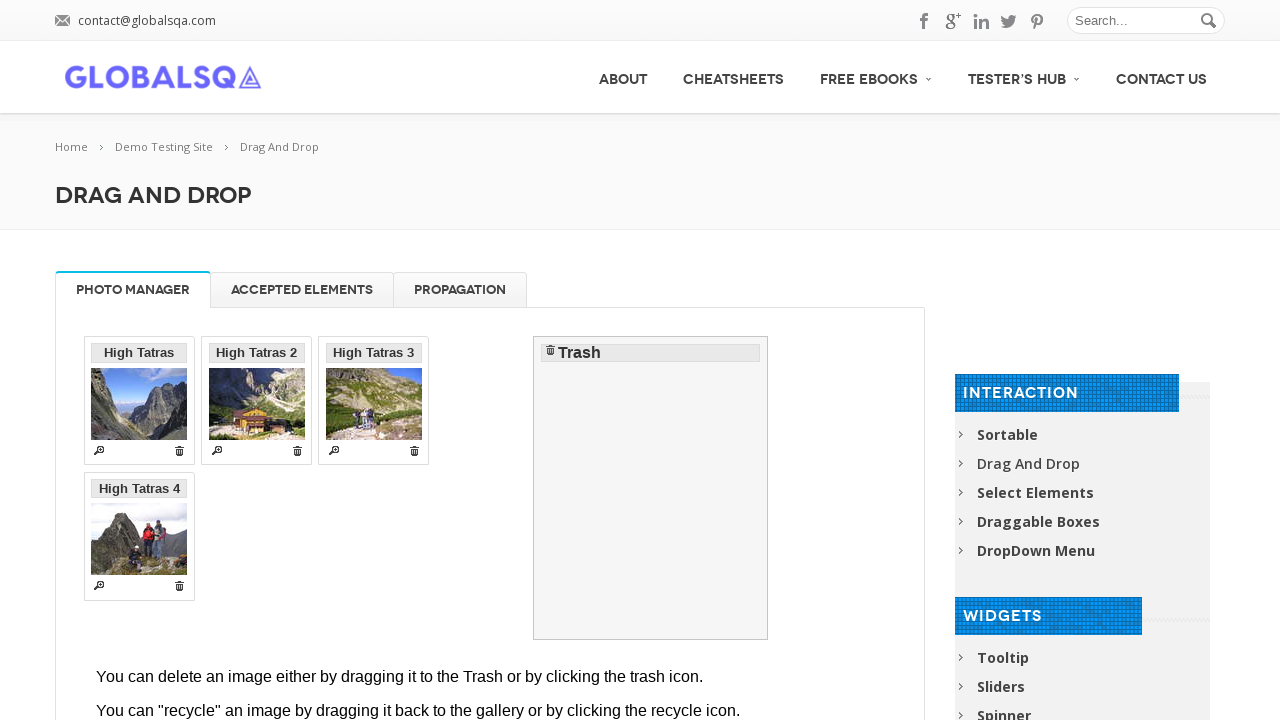

Located source image element 'The peaks of High Tatras'
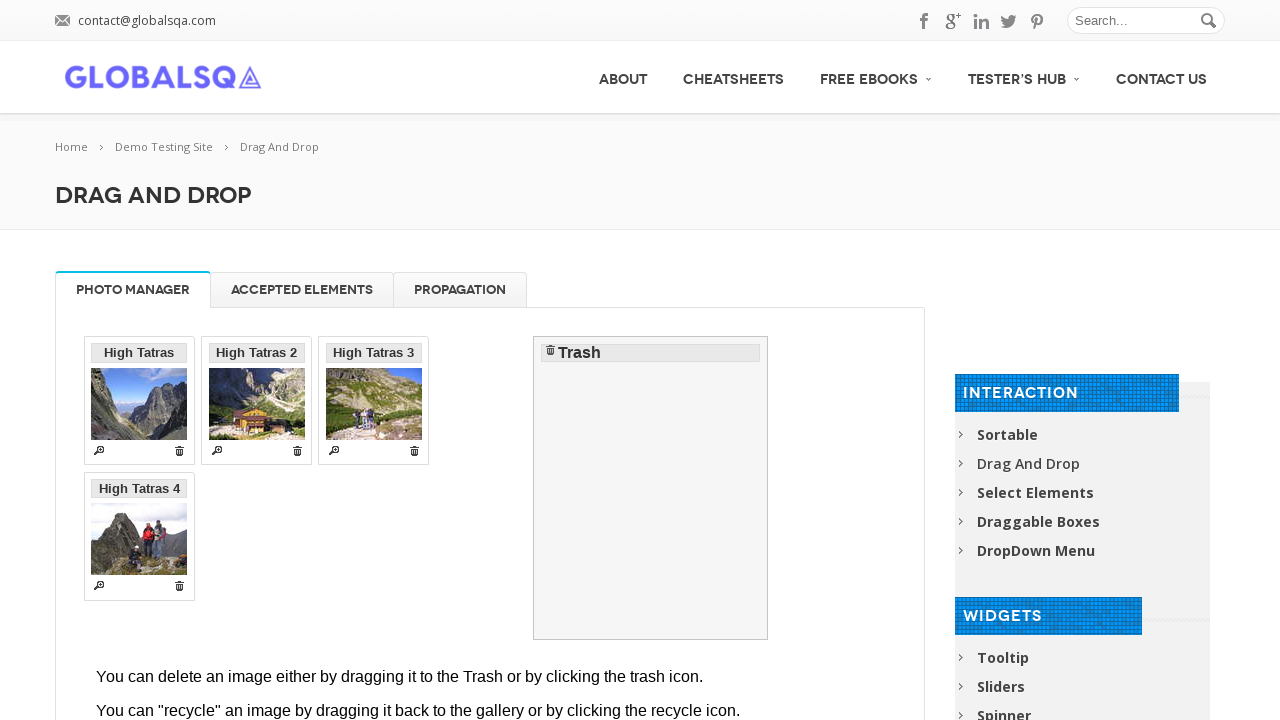

Located target trash container element
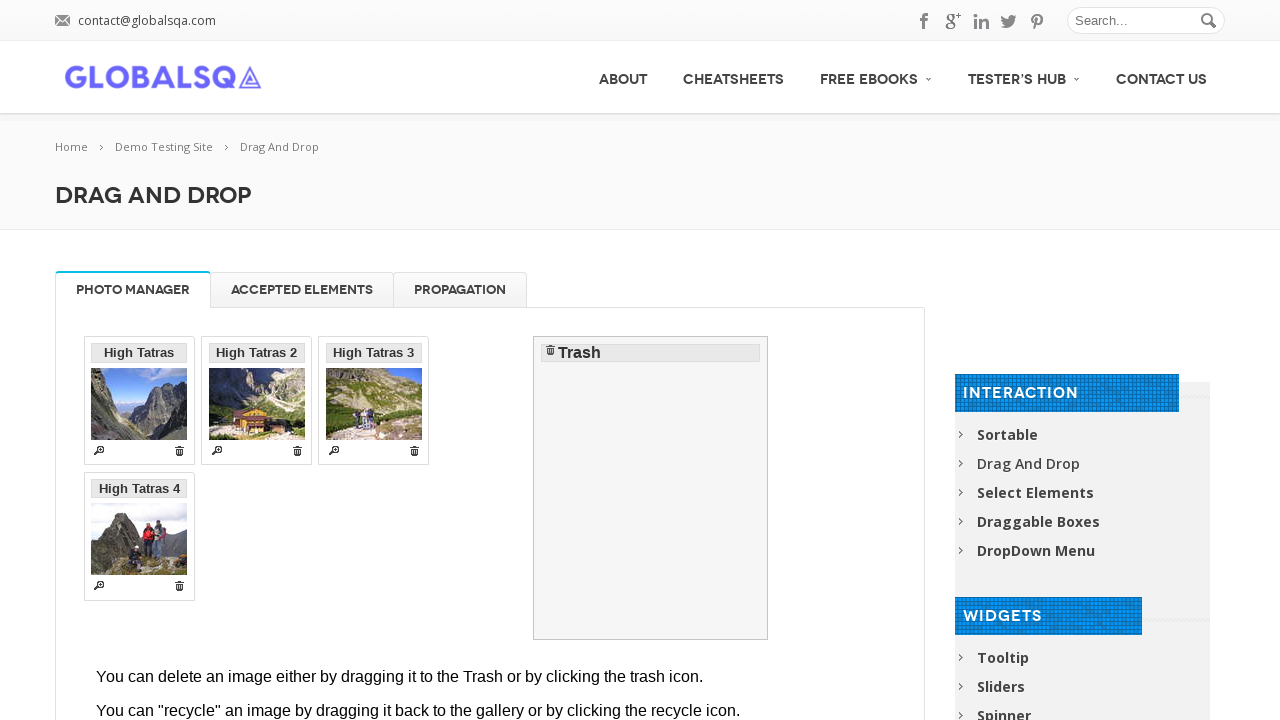

Dragged image element into trash container at (651, 488)
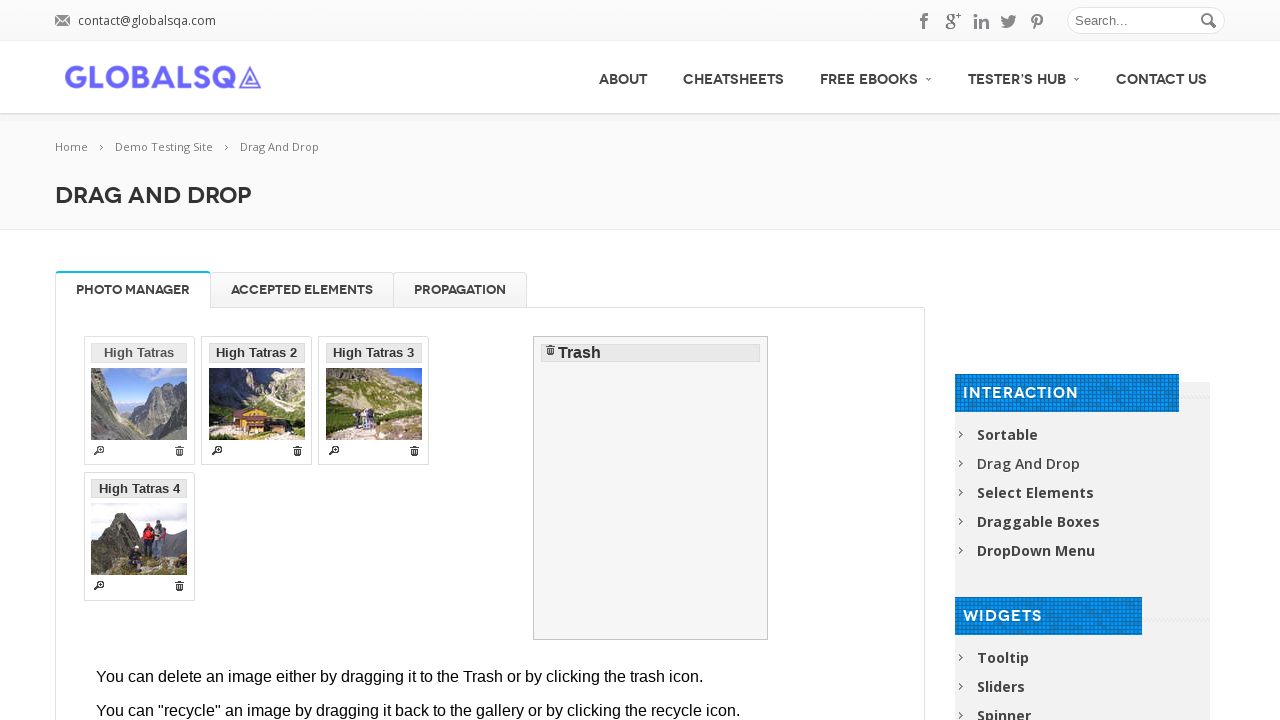

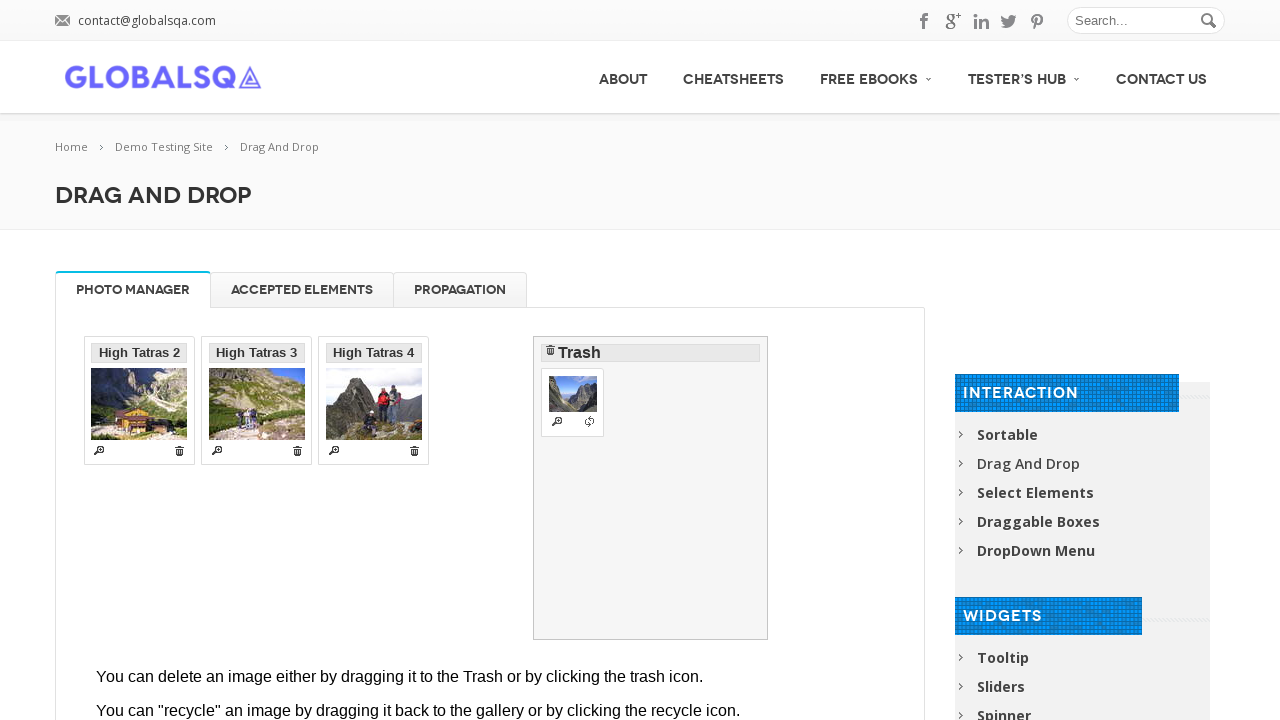